Navigates to Python.org, hovers over the Downloads menu in the navigation bar, clicks on "All releases" submenu option, and waits for the releases list to load.

Starting URL: https://www.python.org/

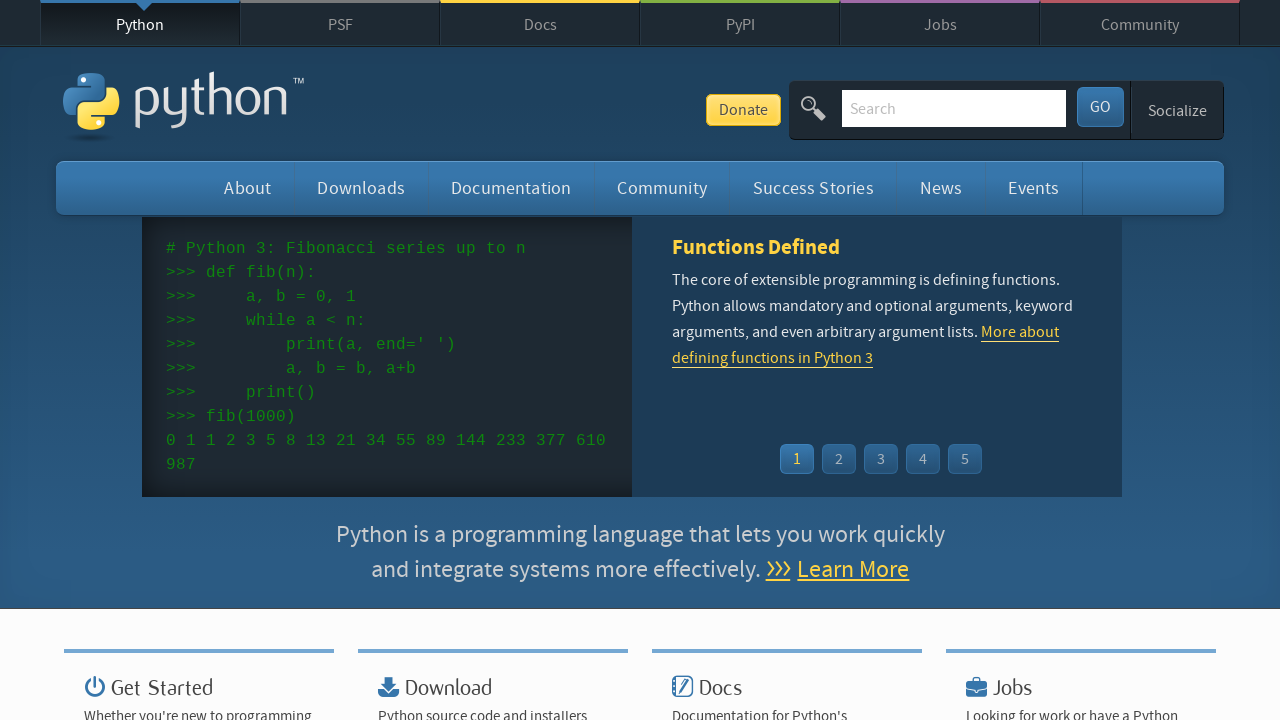

Hovered over Downloads menu to reveal submenu at (361, 188) on xpath=//ul[@class='navigation menu']//li[contains(@class,'tier-1 element-')]/a[t
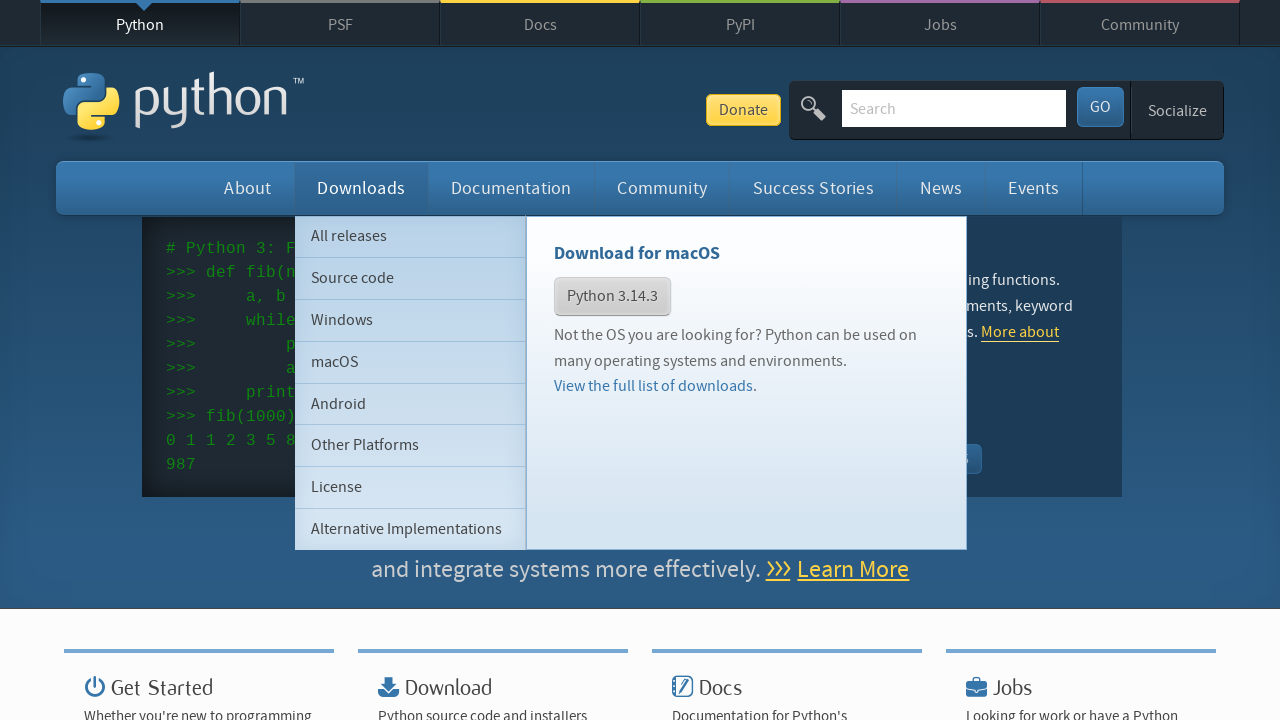

Clicked on 'All releases' submenu option at (410, 236) on xpath=//ul[@class='navigation menu']//ul[@class='subnav menu']//li[contains(@cla
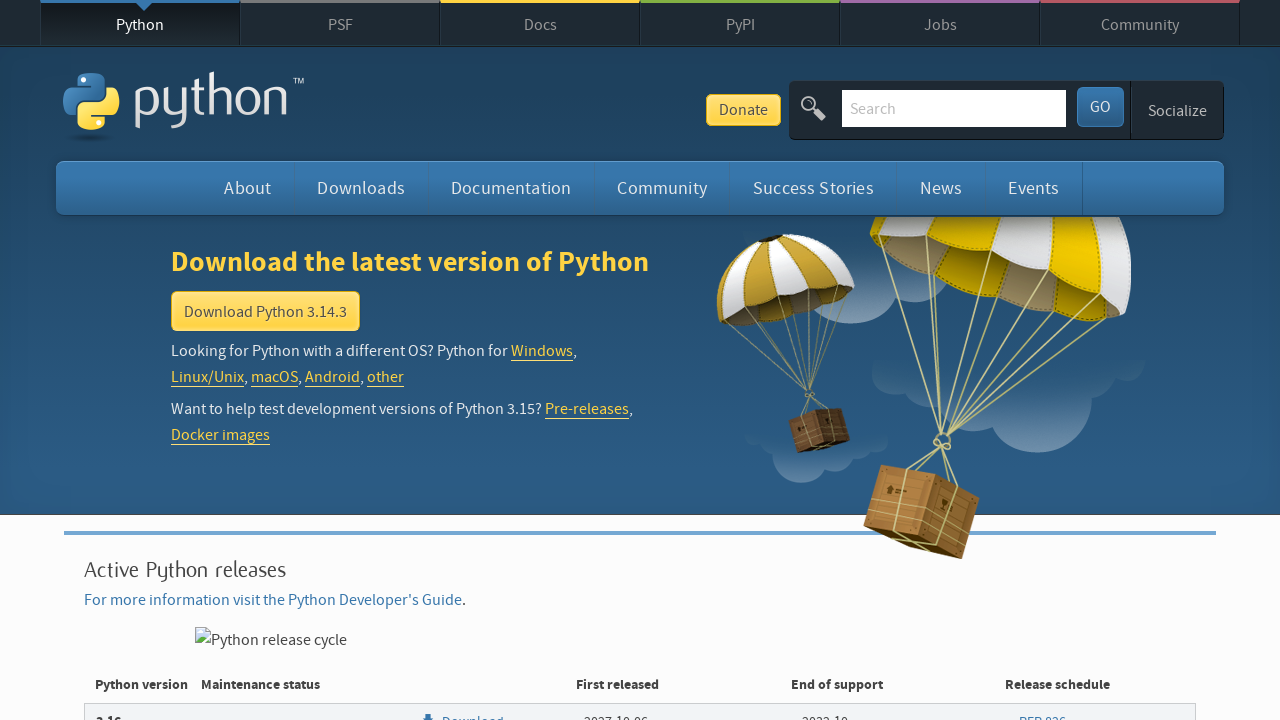

Releases list loaded successfully
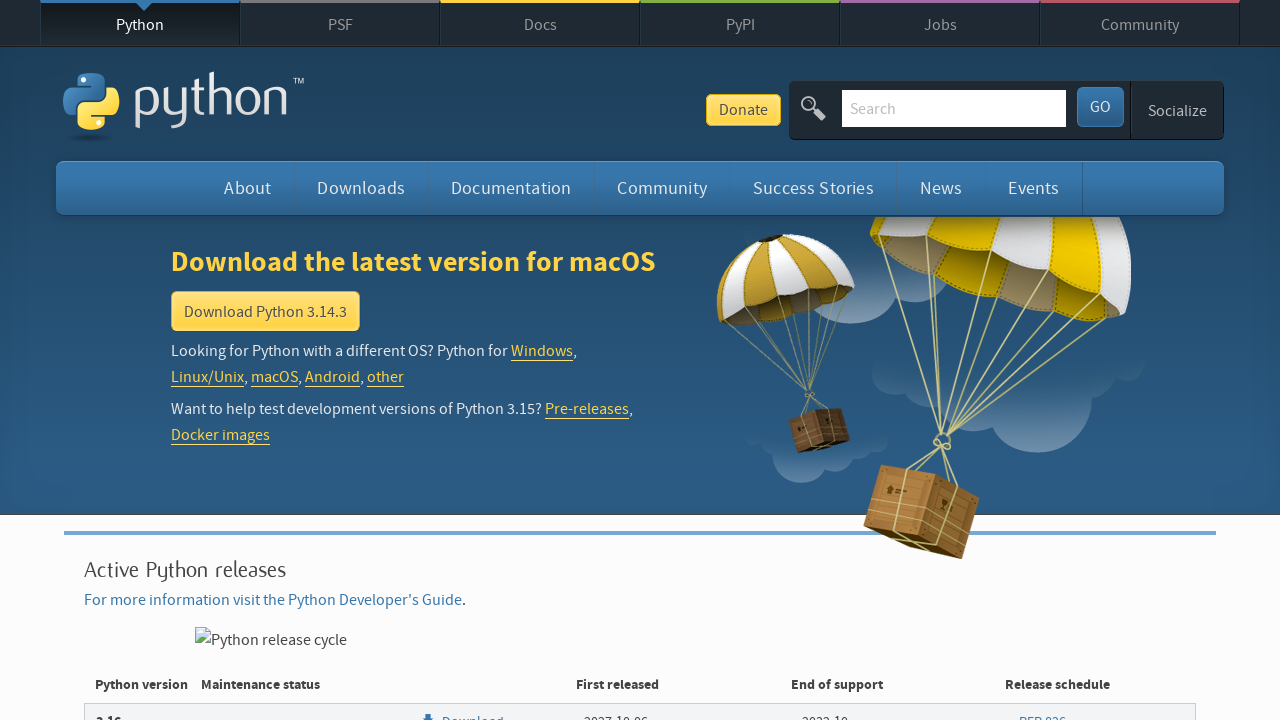

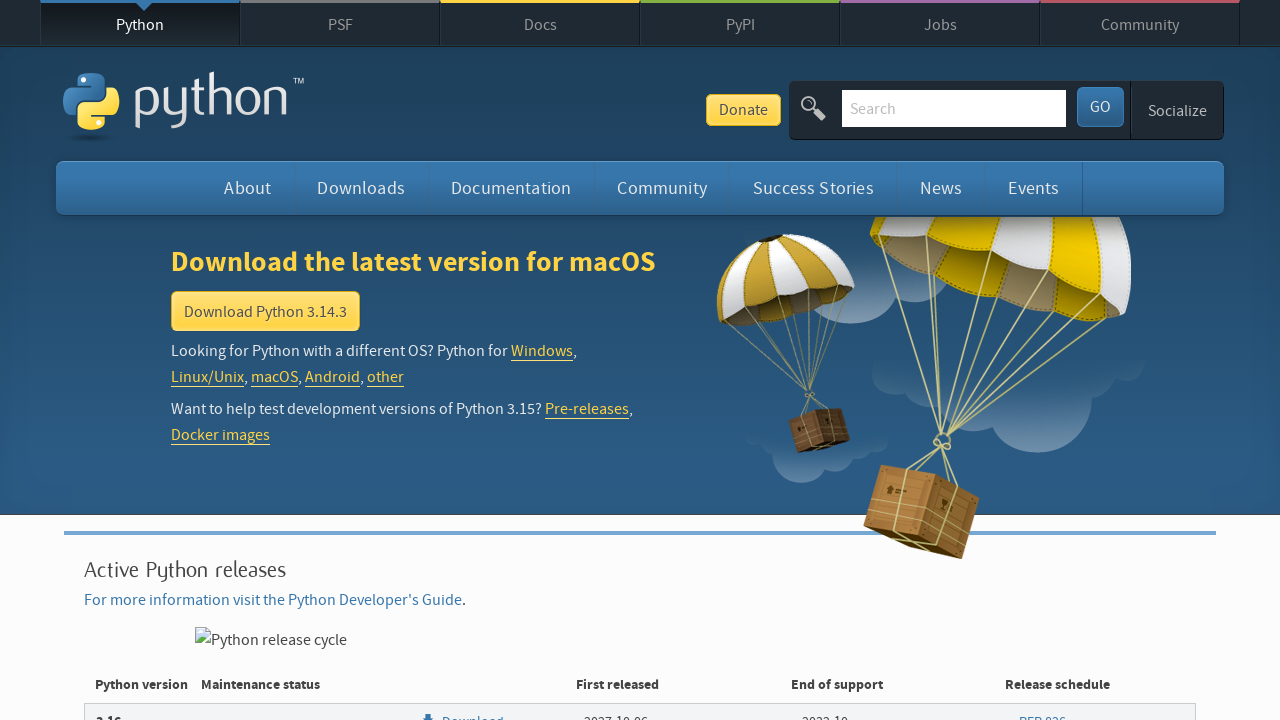